Tests autocomplete functionality by typing partial text and selecting a specific option from the dropdown suggestions

Starting URL: https://rahulshettyacademy.com/AutomationPractice/

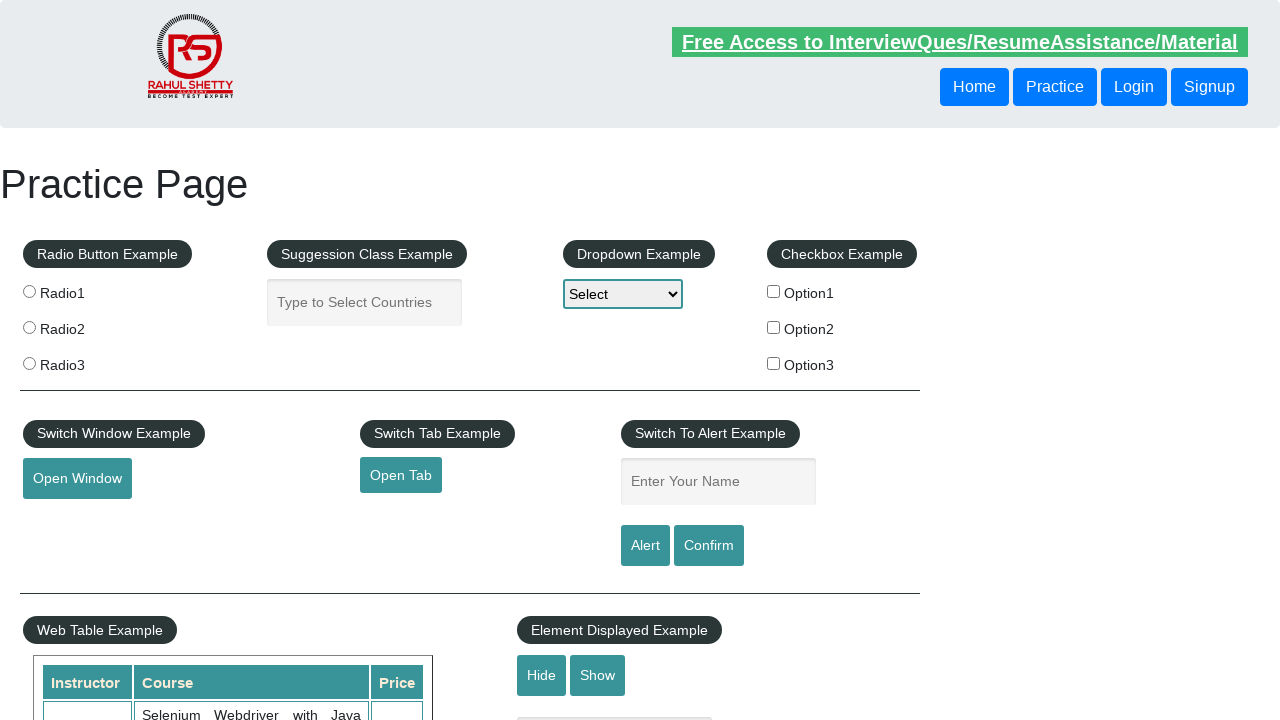

Filled autocomplete field with 'ne' on #autocomplete
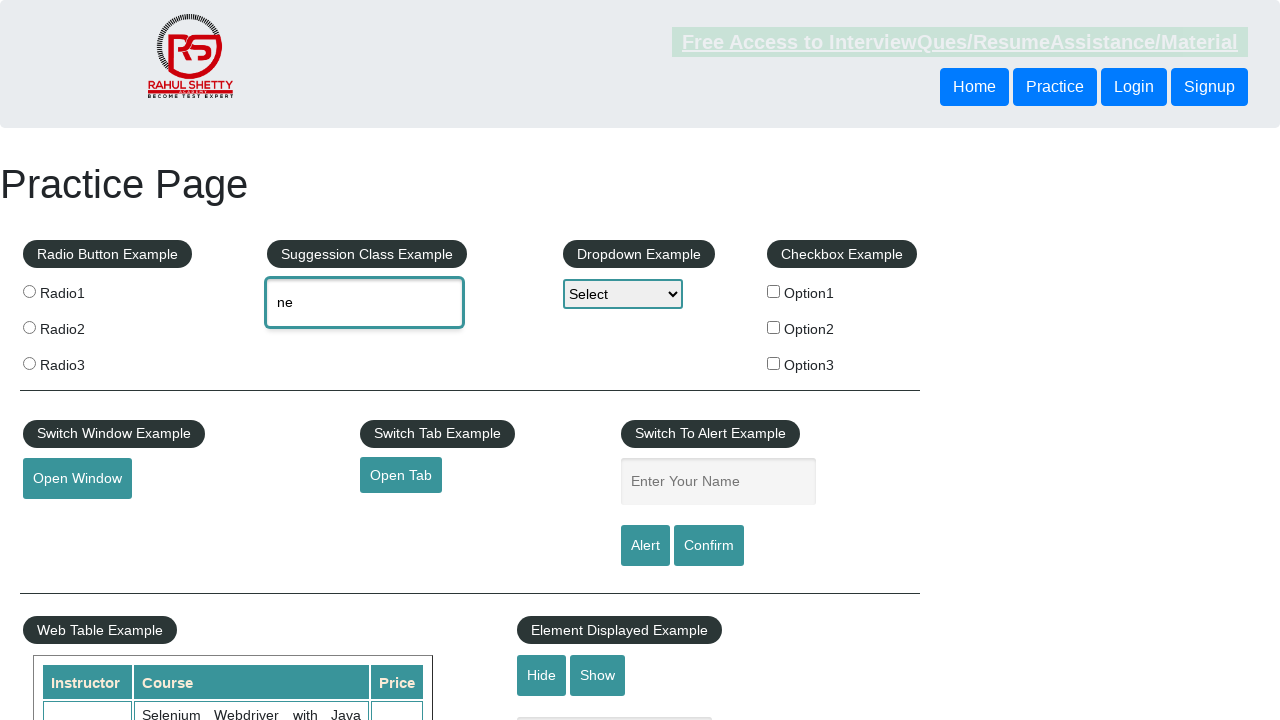

Dropdown suggestions loaded
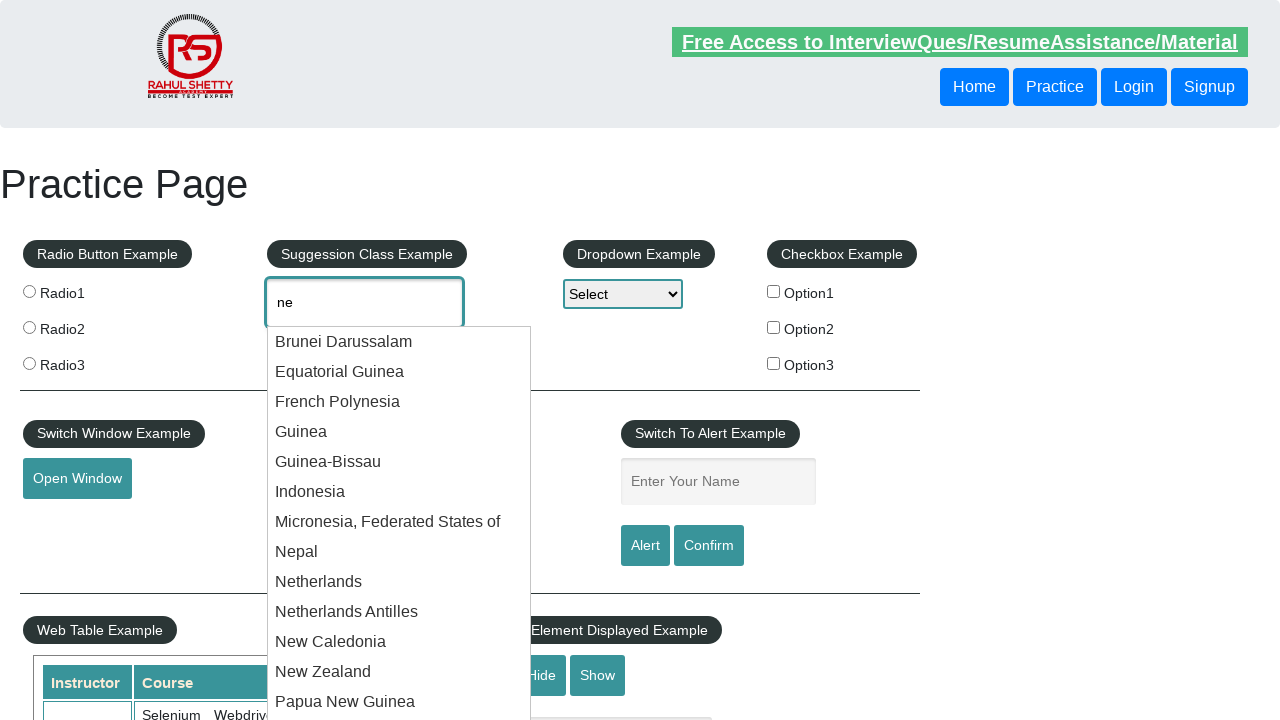

Retrieved all autocomplete dropdown options
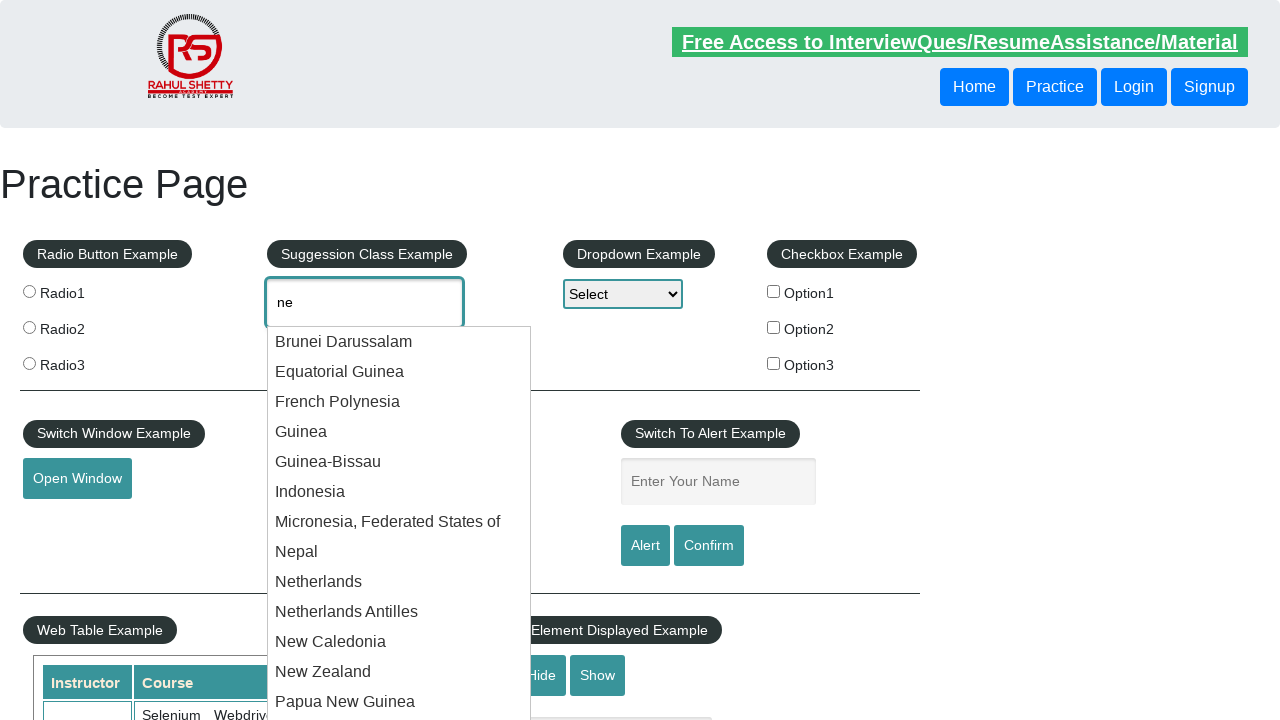

Selected 'Nepal' from autocomplete dropdown at (399, 552) on div.ui-menu-item-wrapper >> nth=7
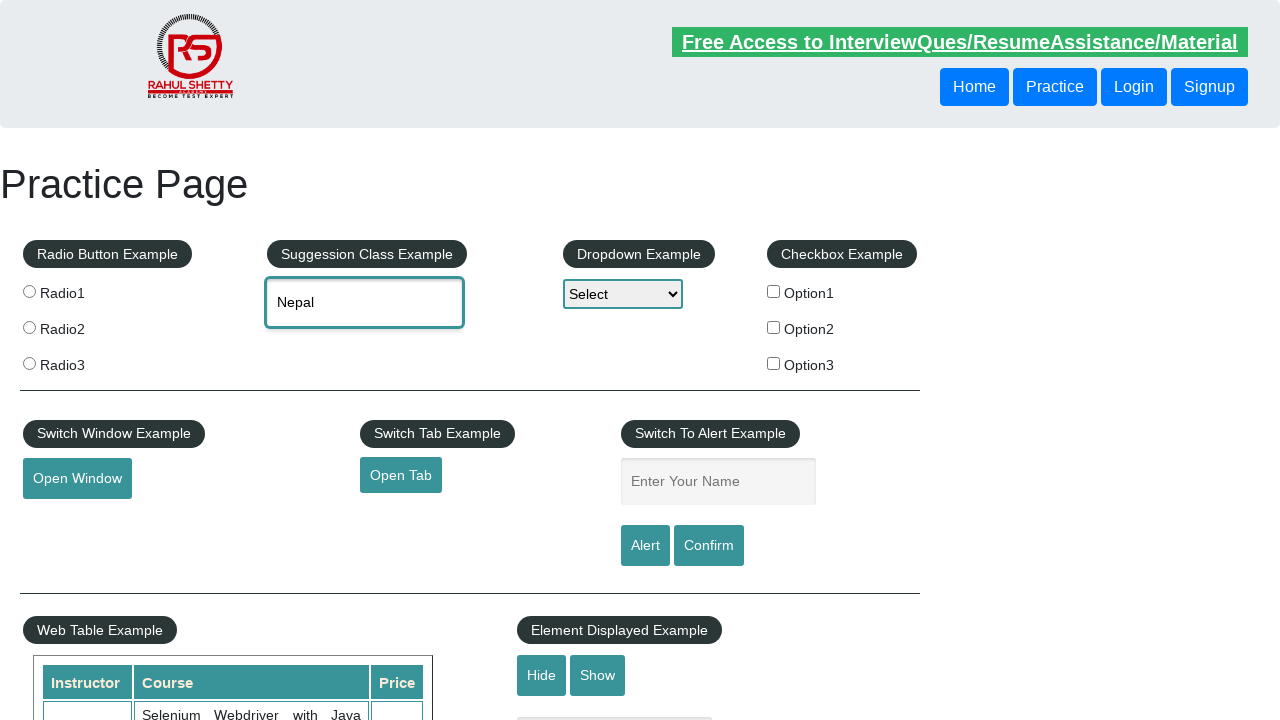

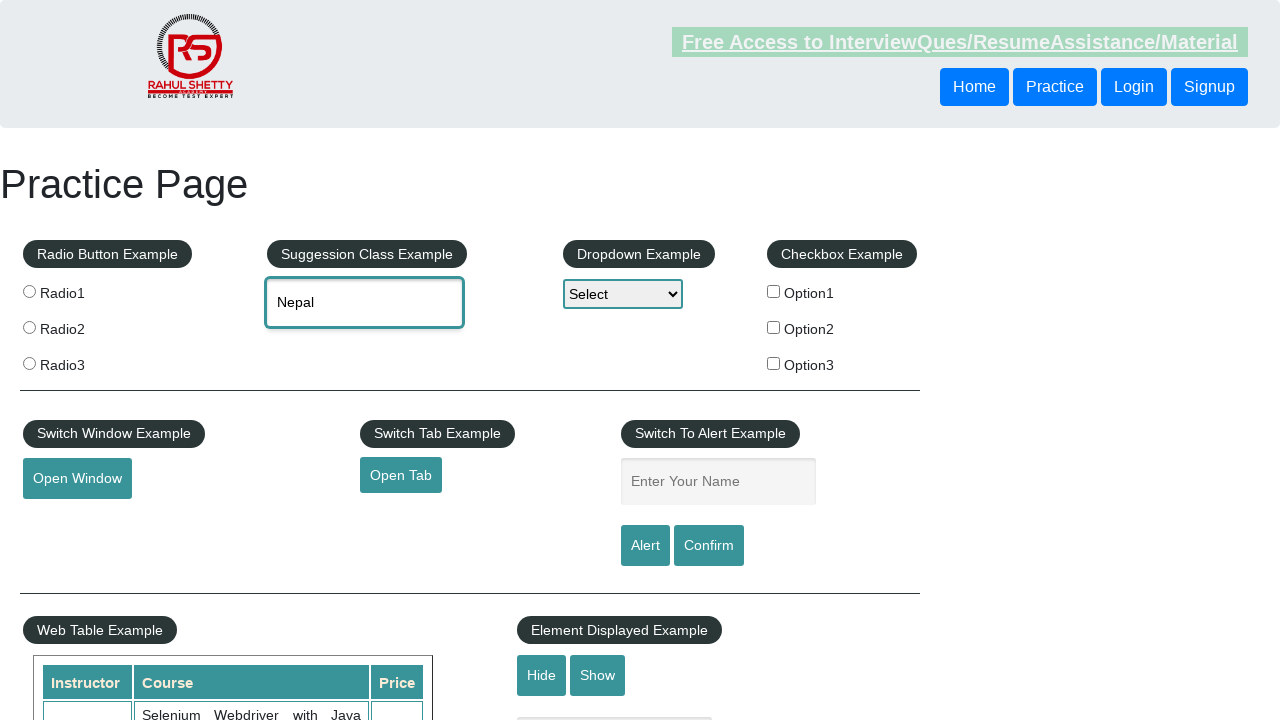